Selects values from the country dropdown - first Australia, then China

Starting URL: https://testautomationpractice.blogspot.com/

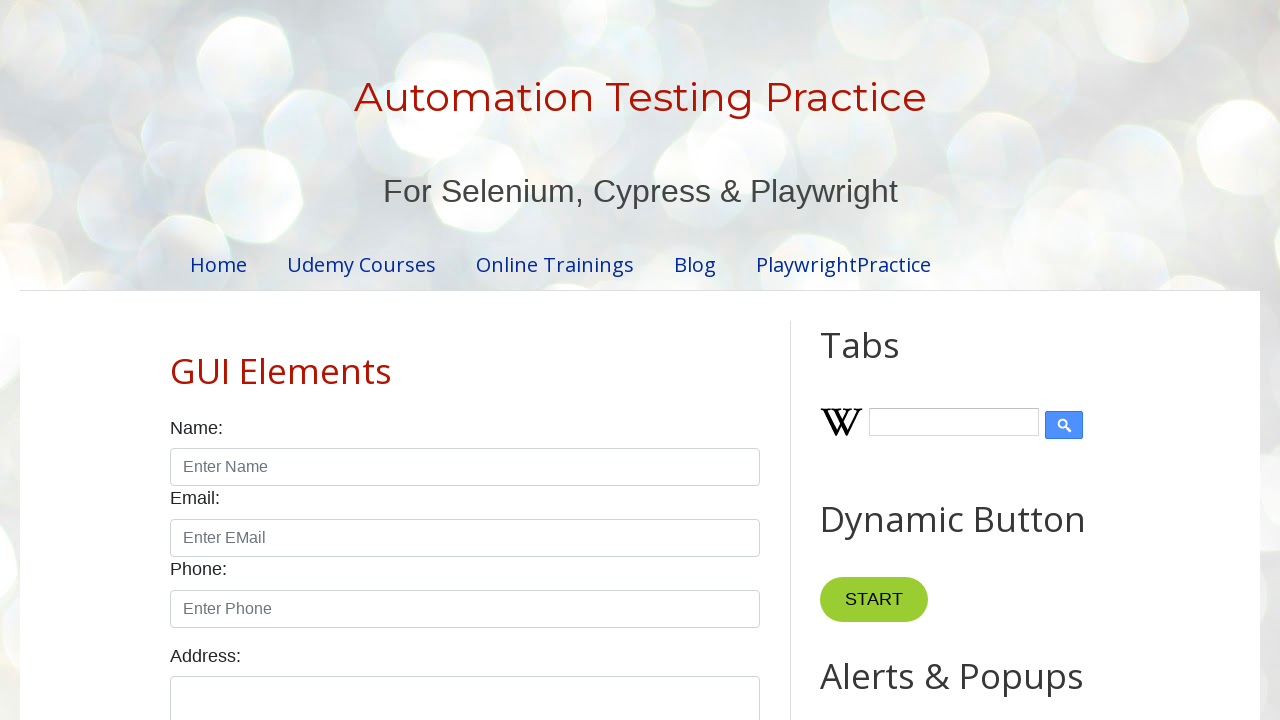

Selected Australia from country dropdown on select#country
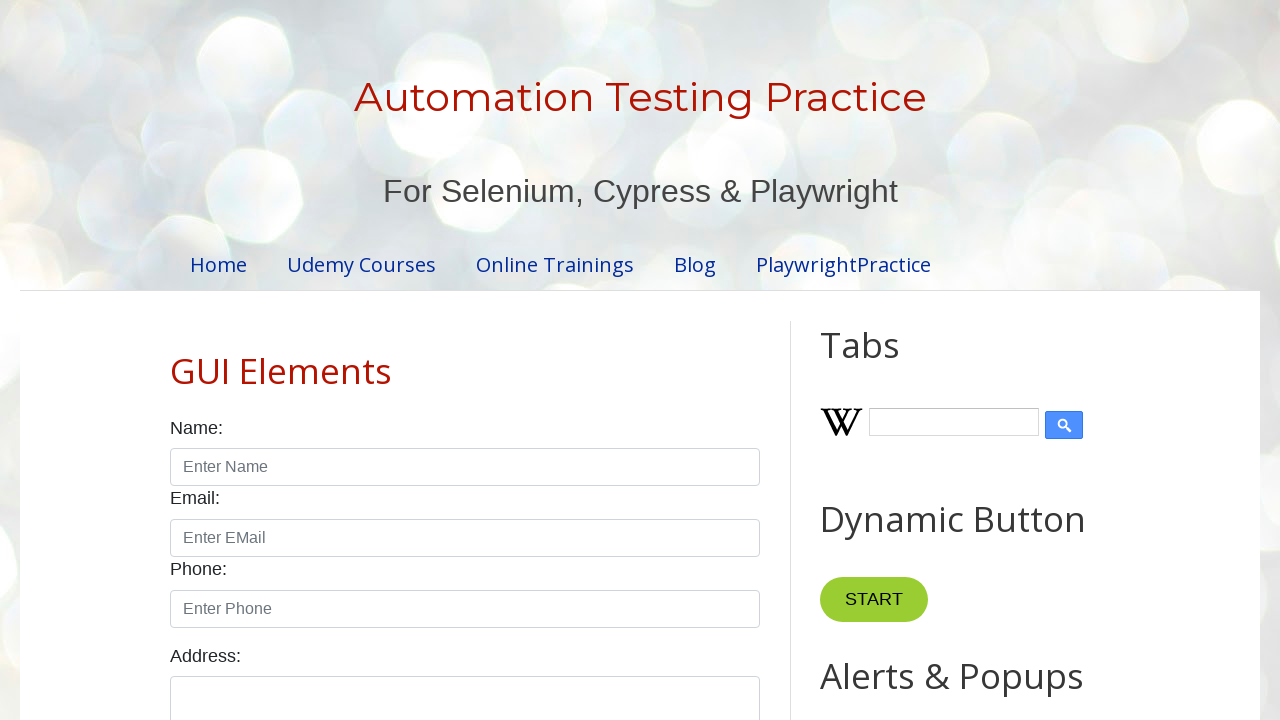

Selected China from country dropdown on select#country
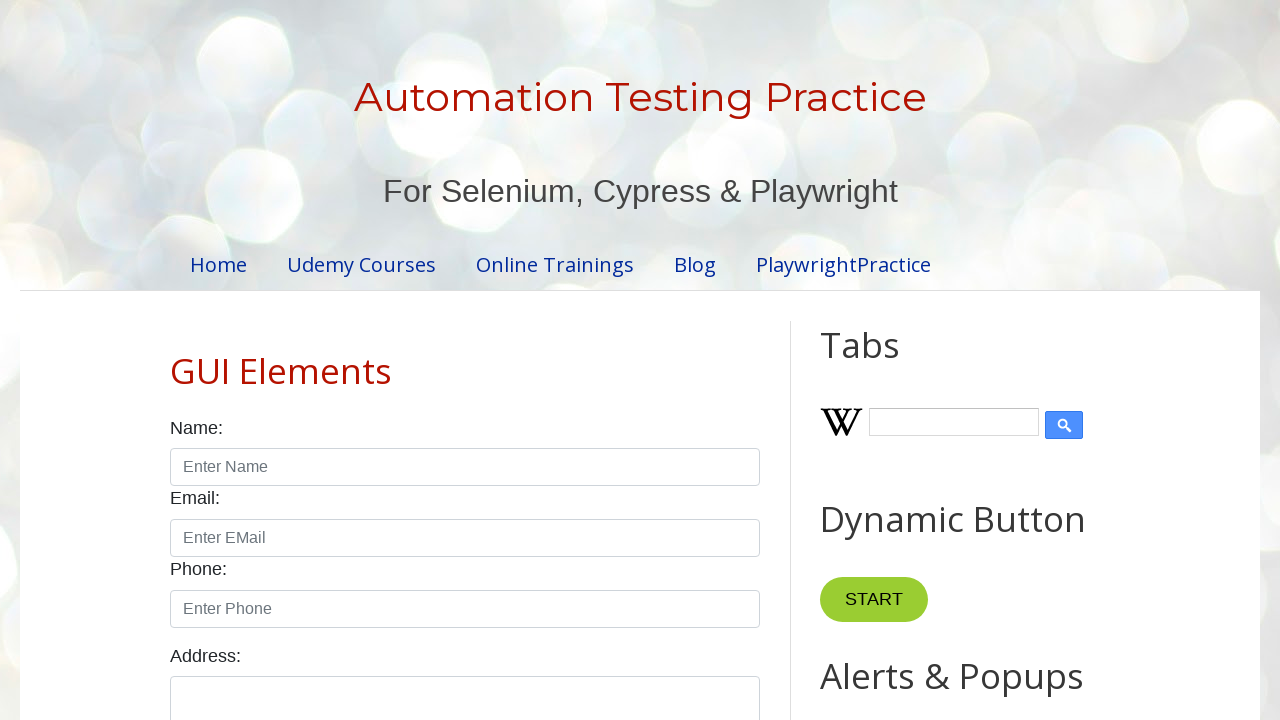

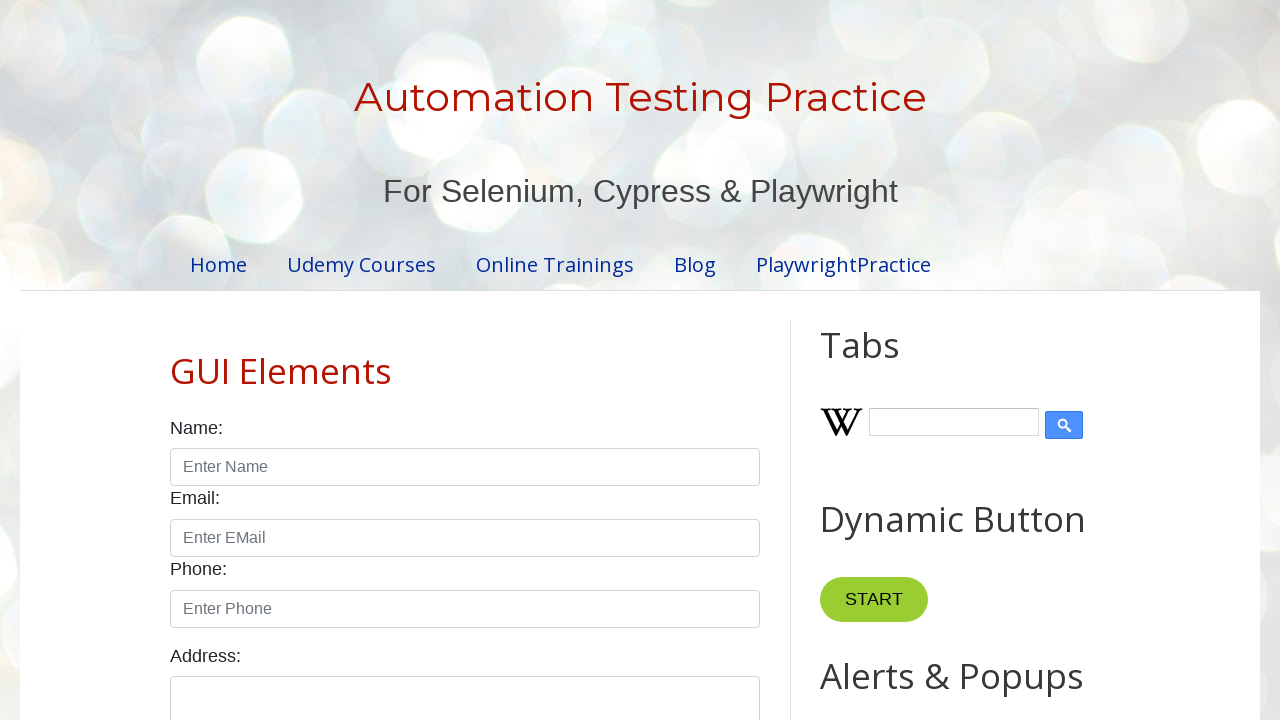